Tests the Challenging DOM page by navigating to it, clicking all available buttons on the page, and verifying table content is accessible.

Starting URL: https://the-internet.herokuapp.com/

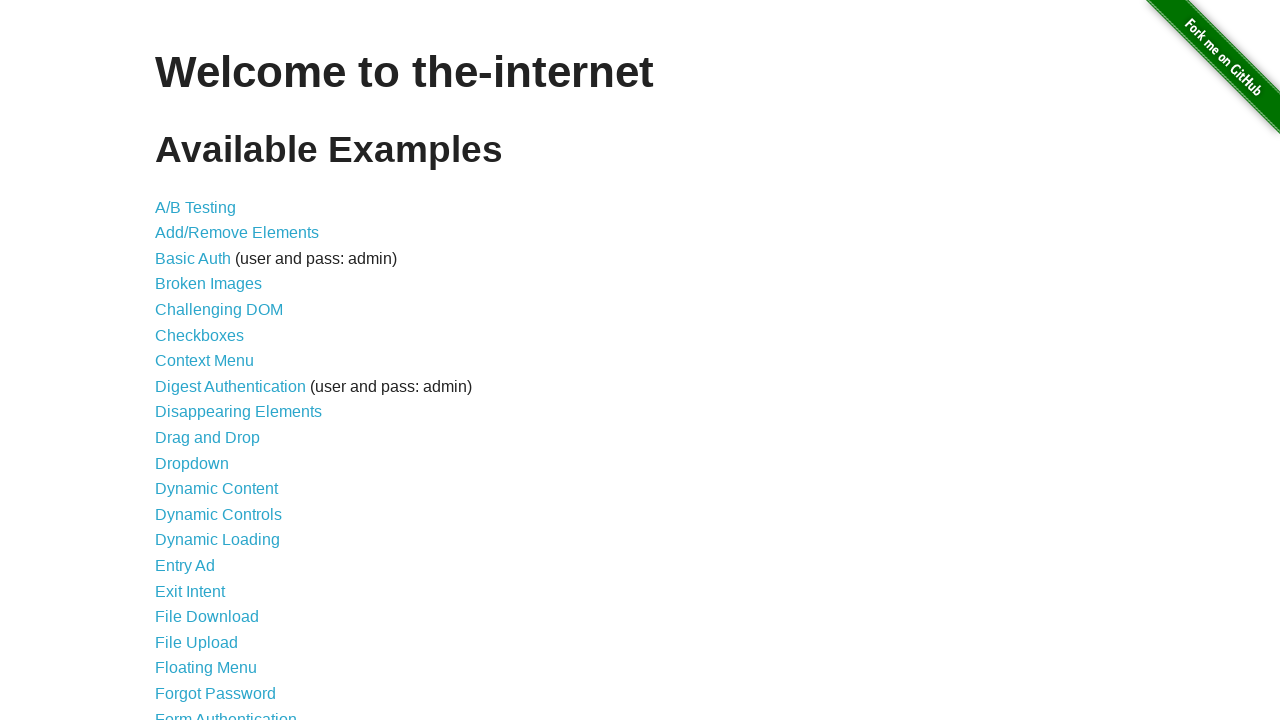

Clicked on 'Challenging DOM' link to navigate to the challenge page at (219, 310) on text=Challenging DOM
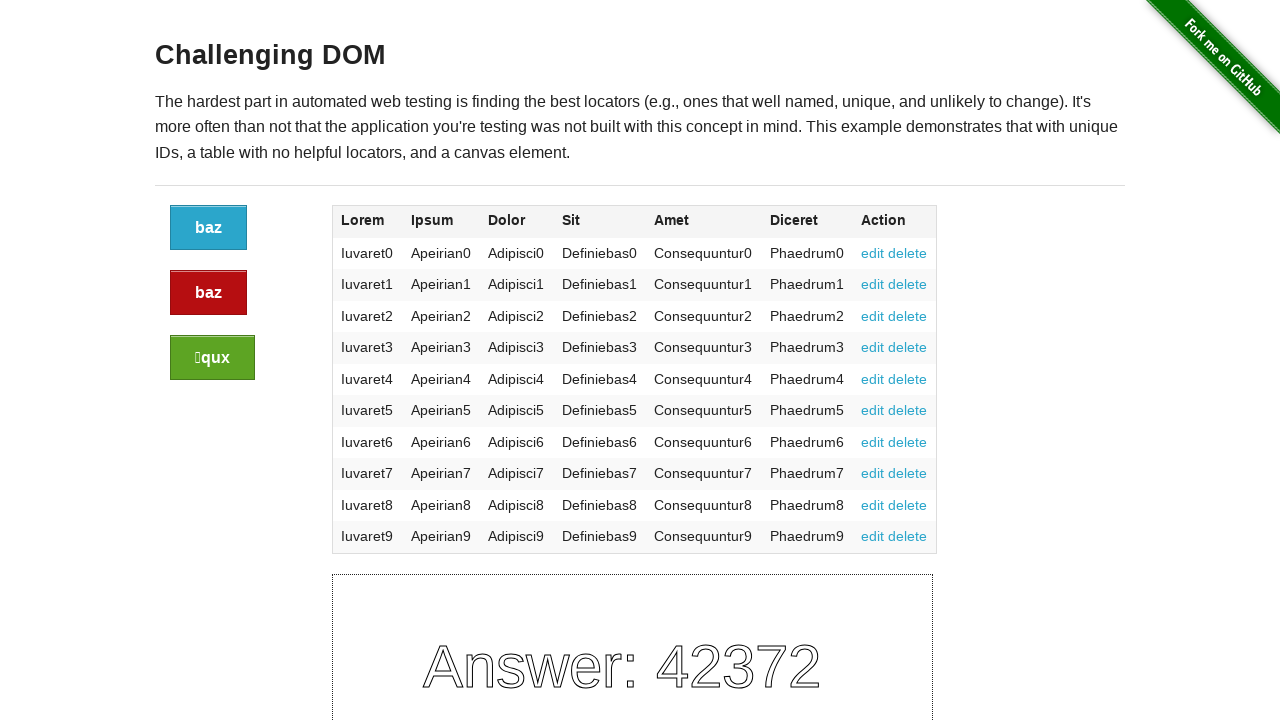

Waited for buttons to be available
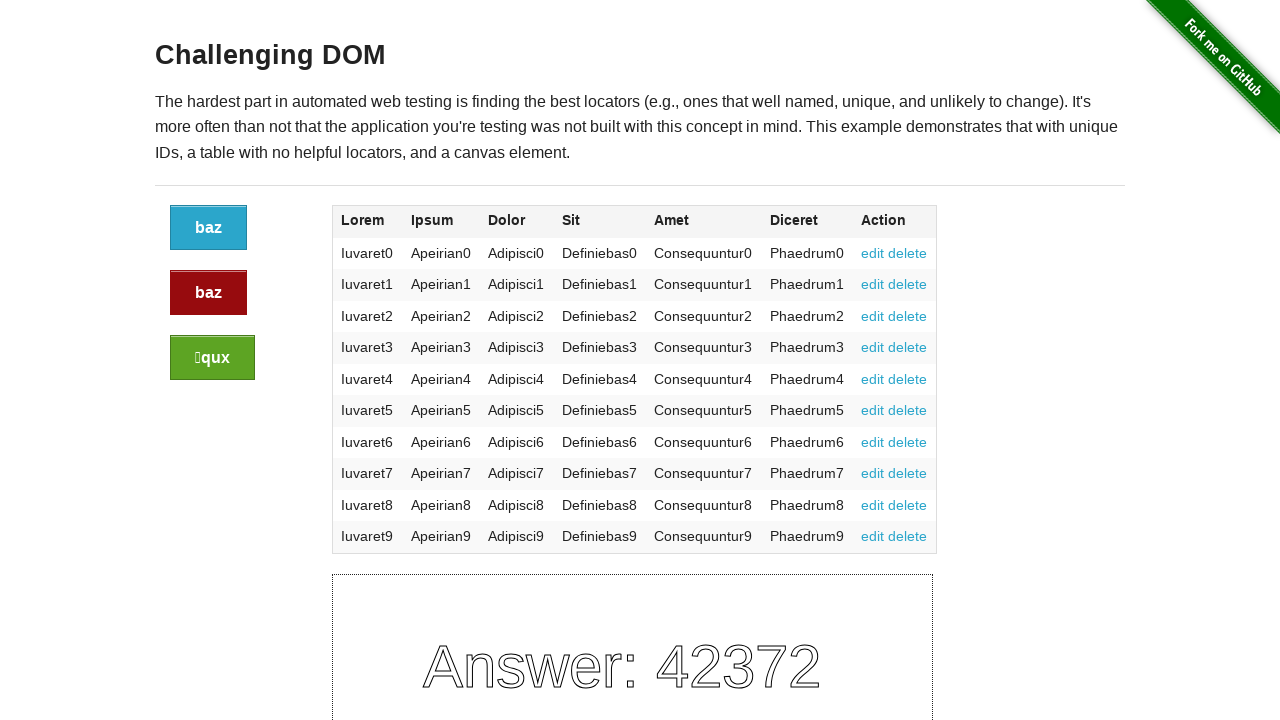

Clicked a button on the Challenging DOM page at (208, 228) on .button >> nth=0
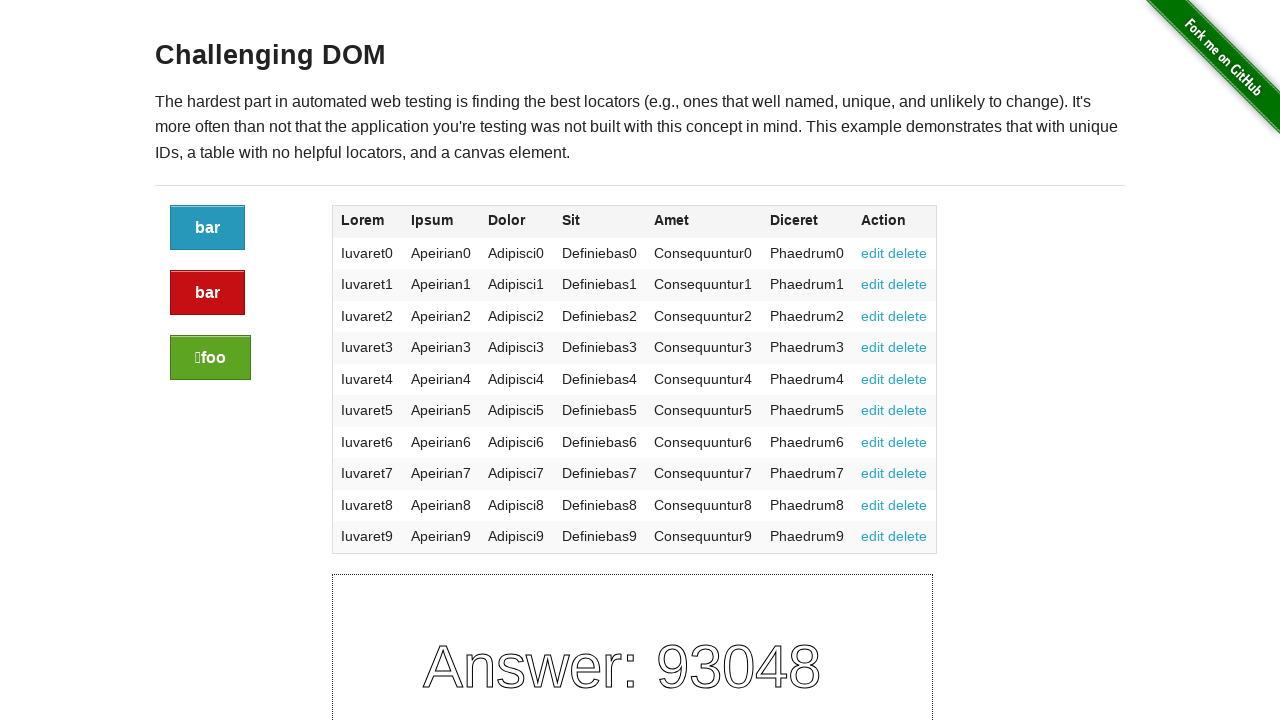

Clicked a button on the Challenging DOM page at (208, 293) on .button >> nth=1
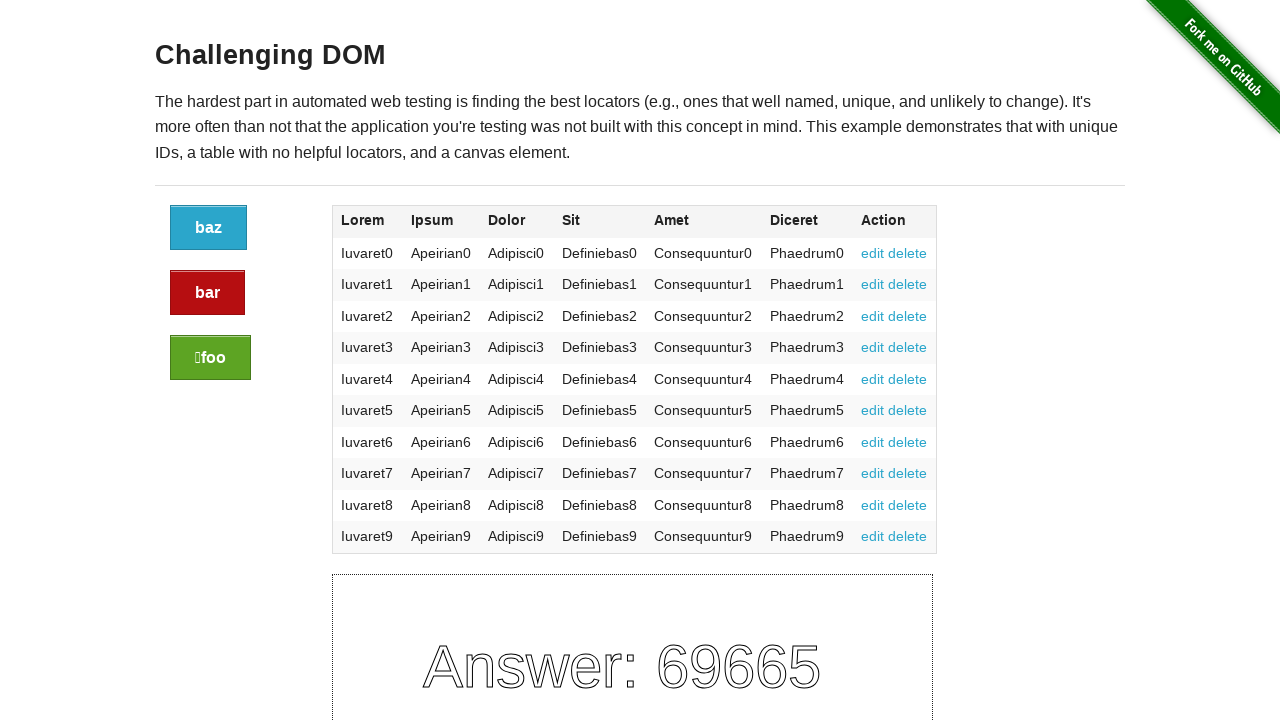

Clicked a button on the Challenging DOM page at (210, 358) on .button >> nth=2
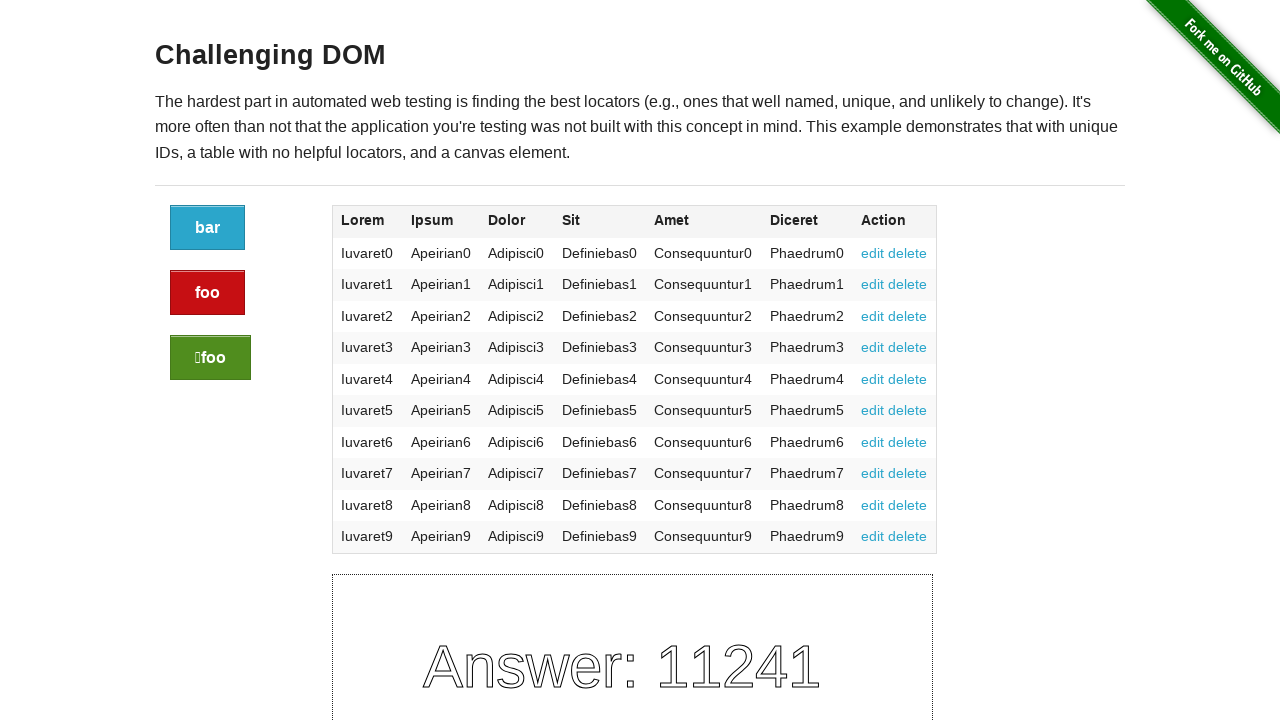

Retrieved text content from table cell (row 4, column 4)
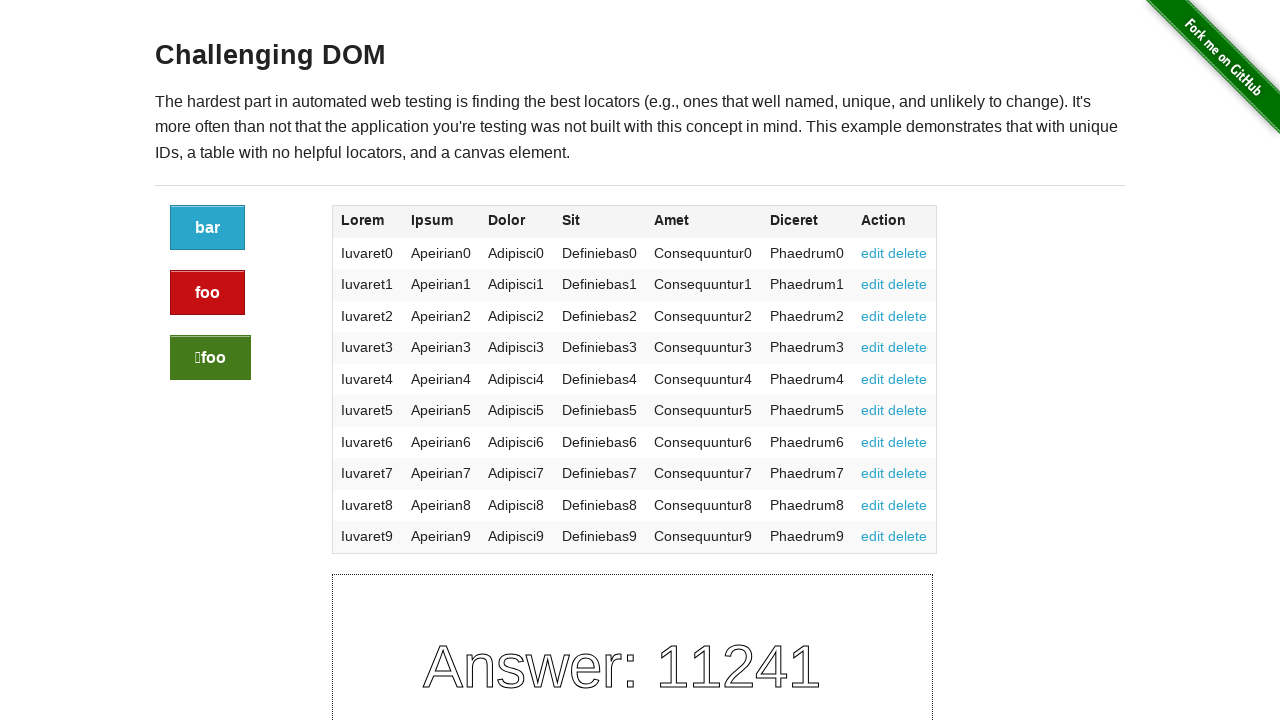

Waited for table rows to be stable after interactions
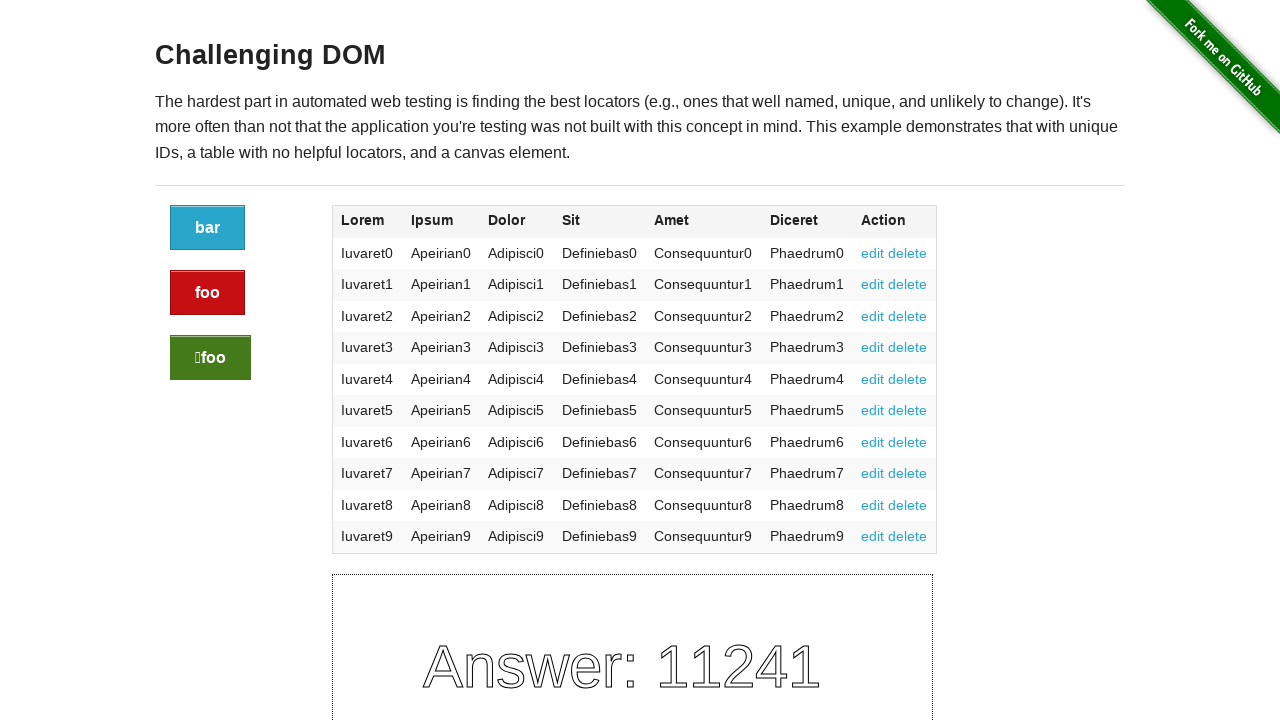

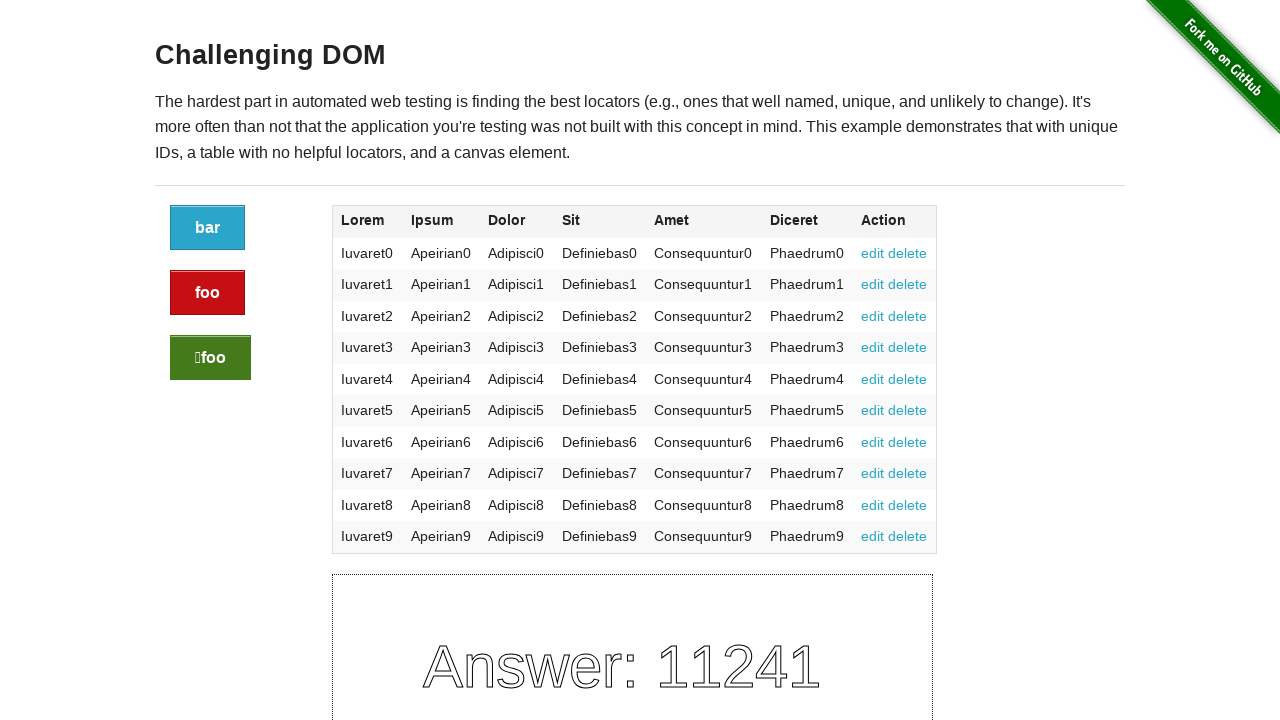